Tests handling JavaScript confirmation alerts by clicking a button to trigger a confirmation dialog, accepting it, and verifying the result message displays correctly.

Starting URL: http://the-internet.herokuapp.com/javascript_alerts

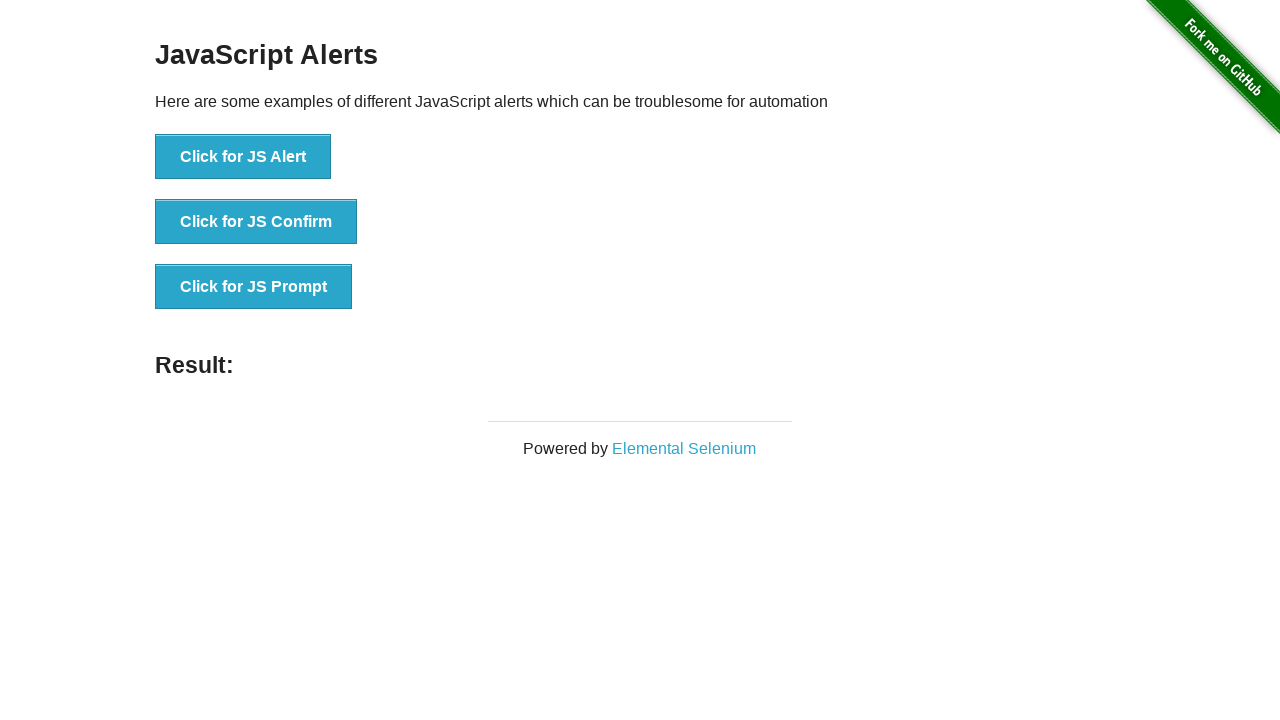

Set up dialog handler to accept confirmation alerts
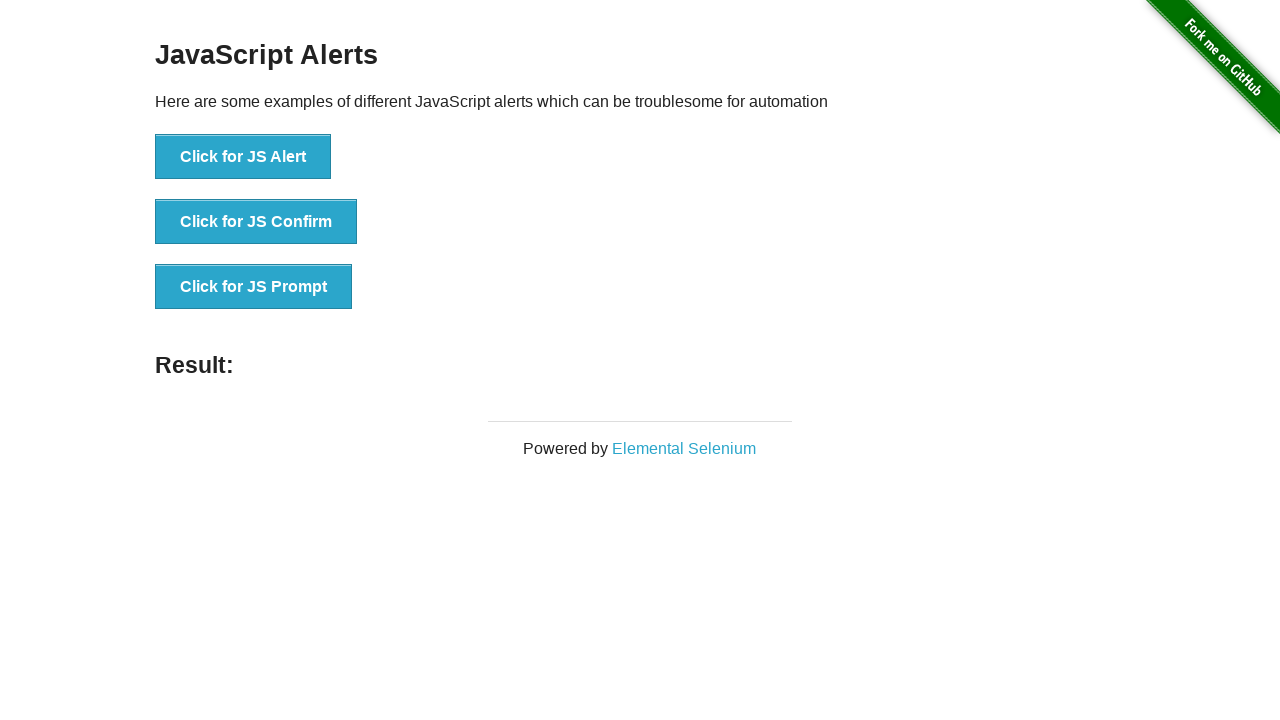

Clicked second button to trigger JavaScript confirmation alert at (256, 222) on .example li:nth-child(2) button
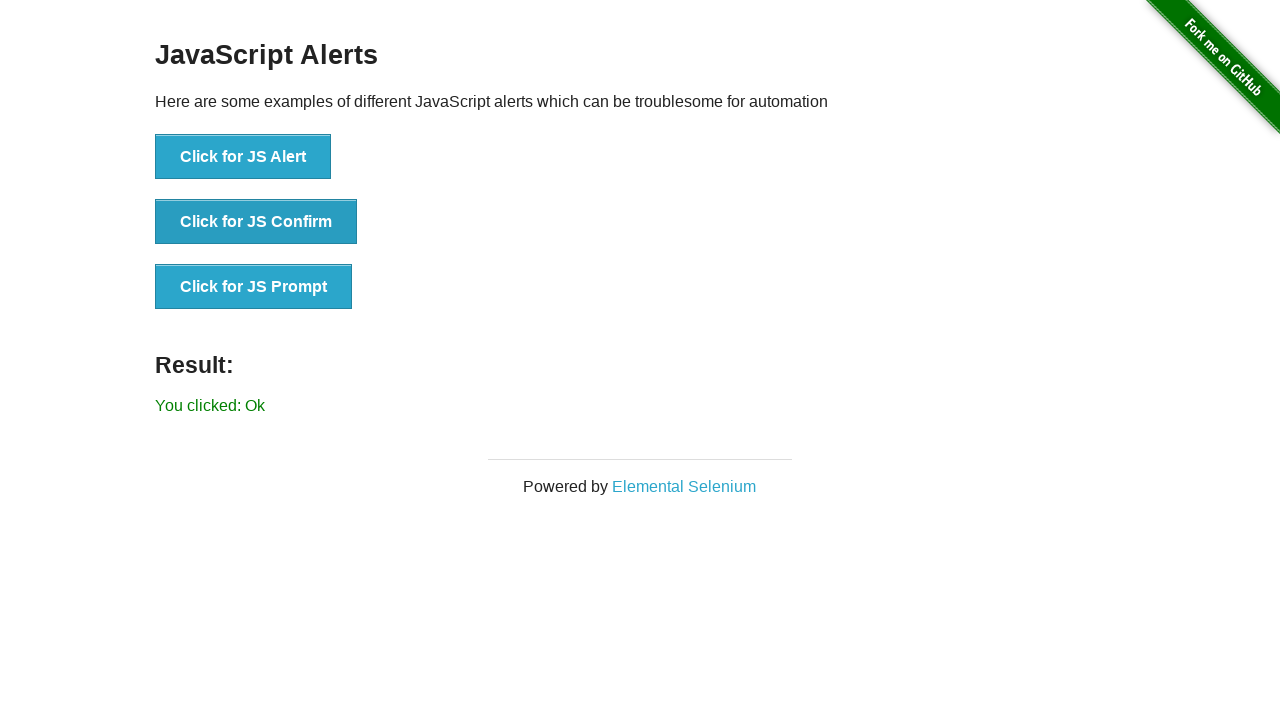

Result message appeared after accepting confirmation alert
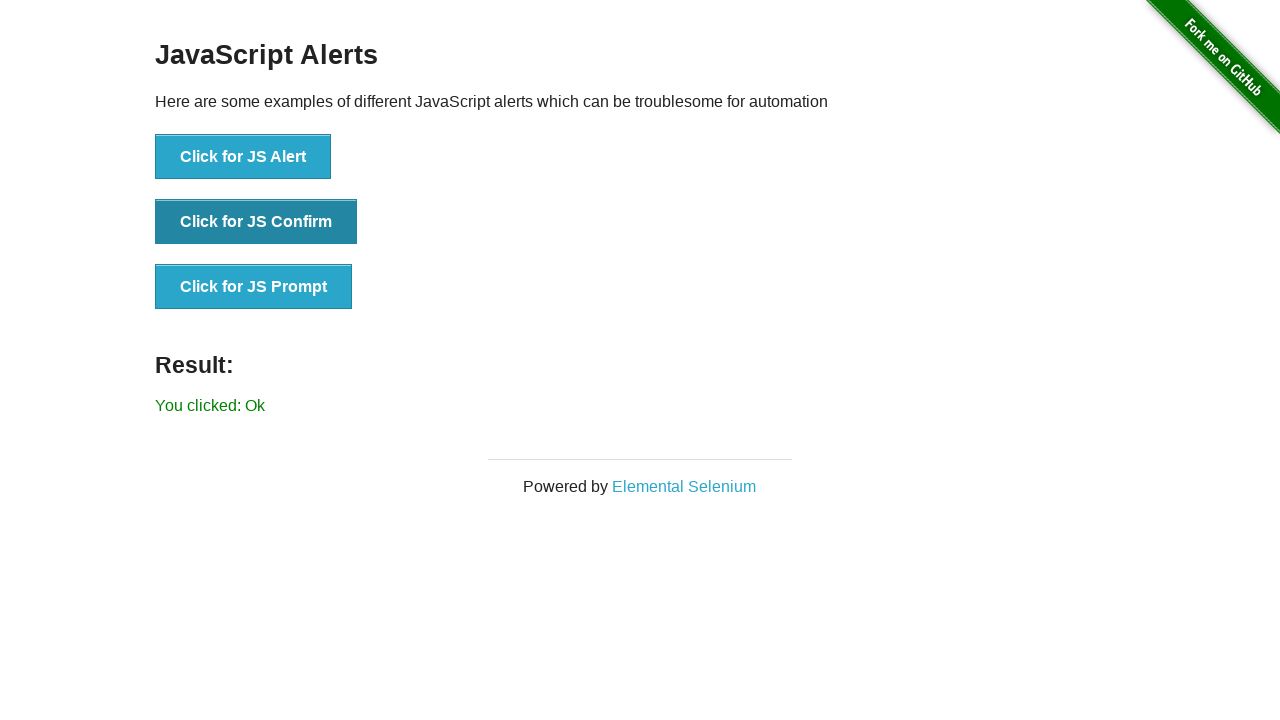

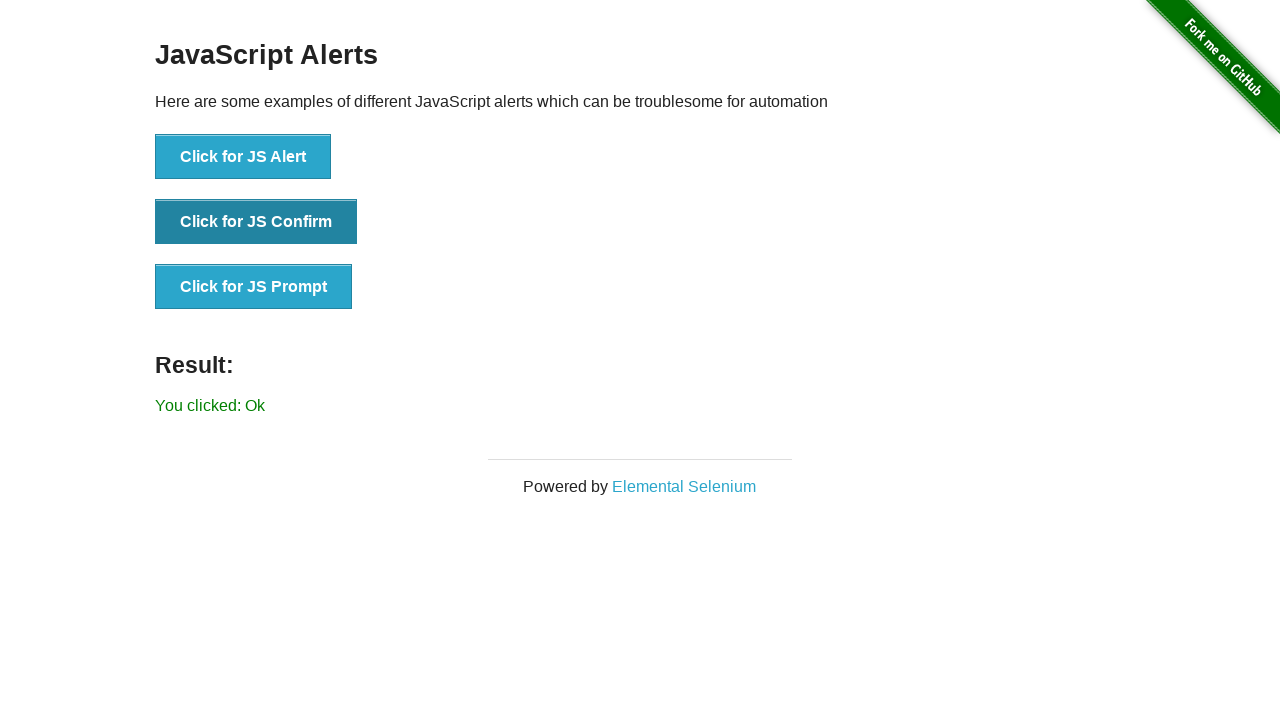